Tests that edits are saved when the edit field loses focus (blur)

Starting URL: https://demo.playwright.dev/todomvc

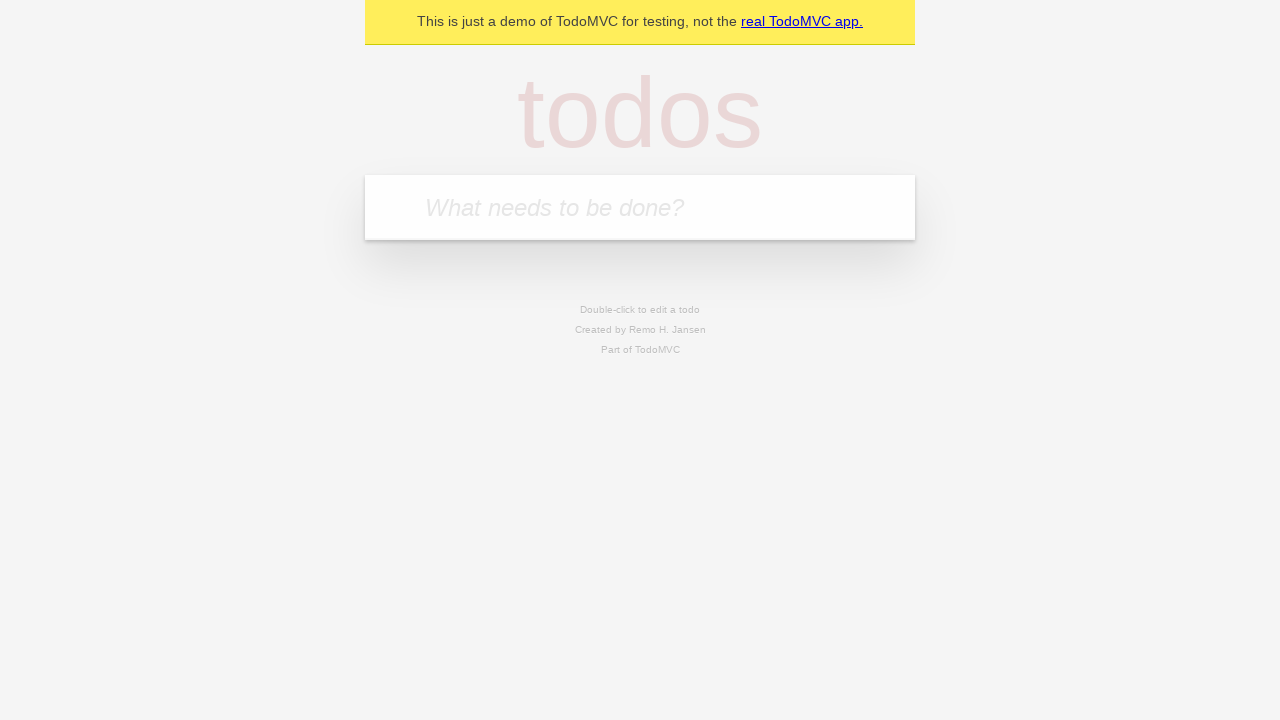

Filled new todo field with 'buy some cheese' on internal:attr=[placeholder="What needs to be done?"i]
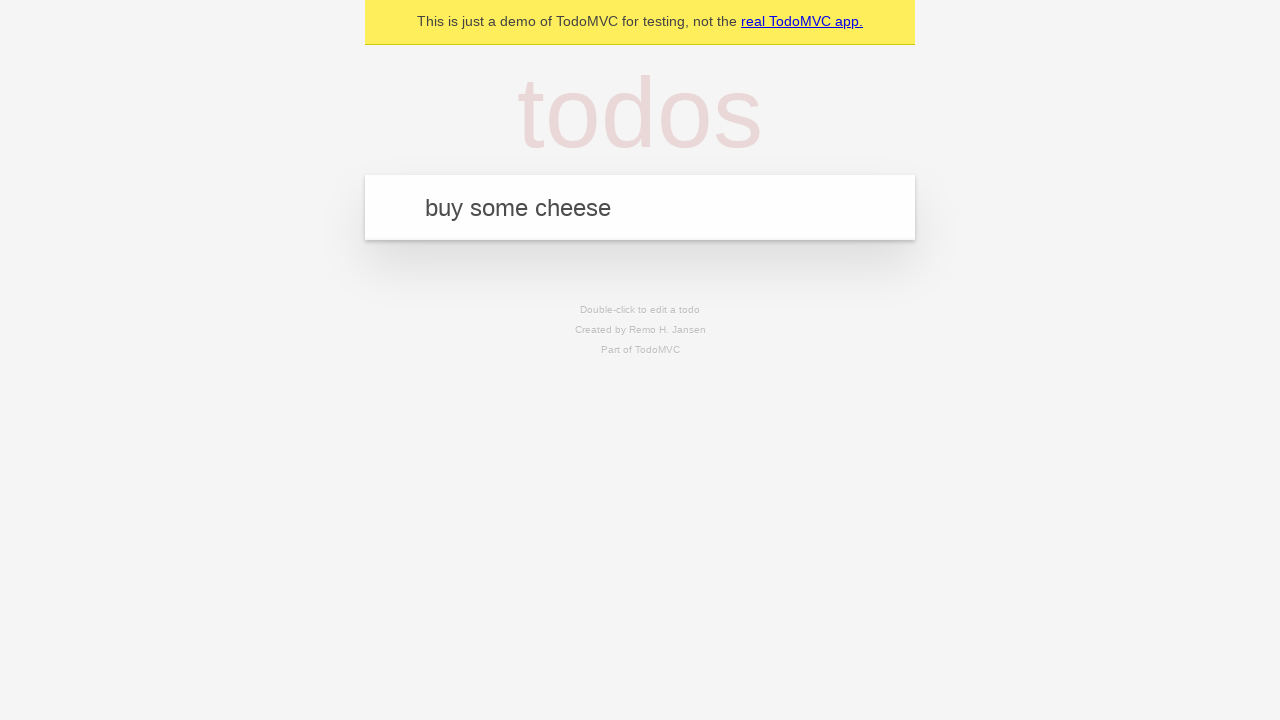

Pressed Enter to create todo 'buy some cheese' on internal:attr=[placeholder="What needs to be done?"i]
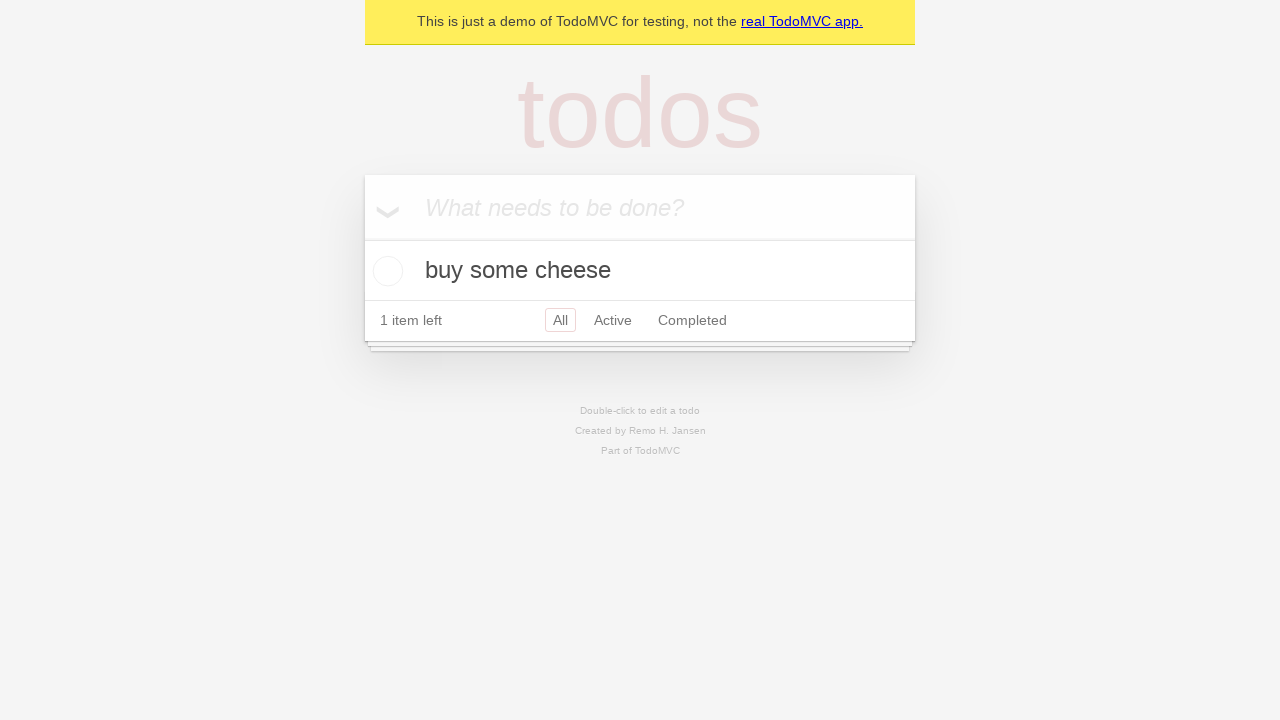

Filled new todo field with 'feed the cat' on internal:attr=[placeholder="What needs to be done?"i]
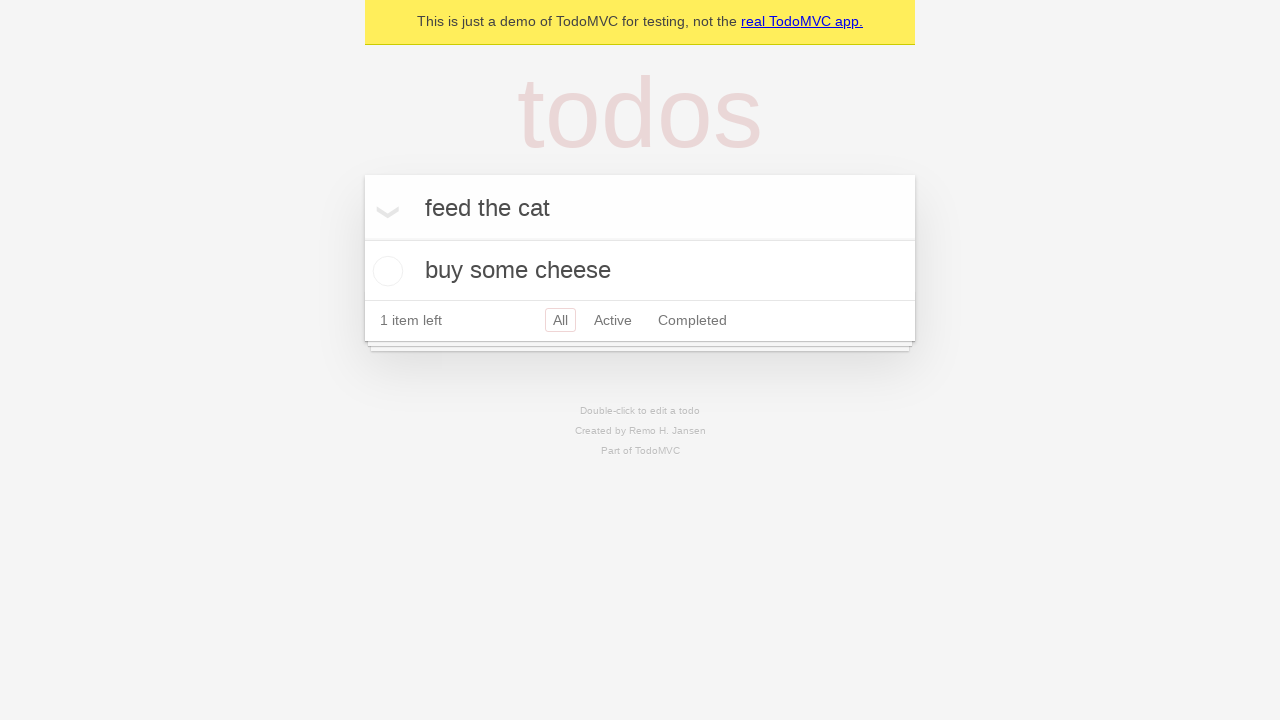

Pressed Enter to create todo 'feed the cat' on internal:attr=[placeholder="What needs to be done?"i]
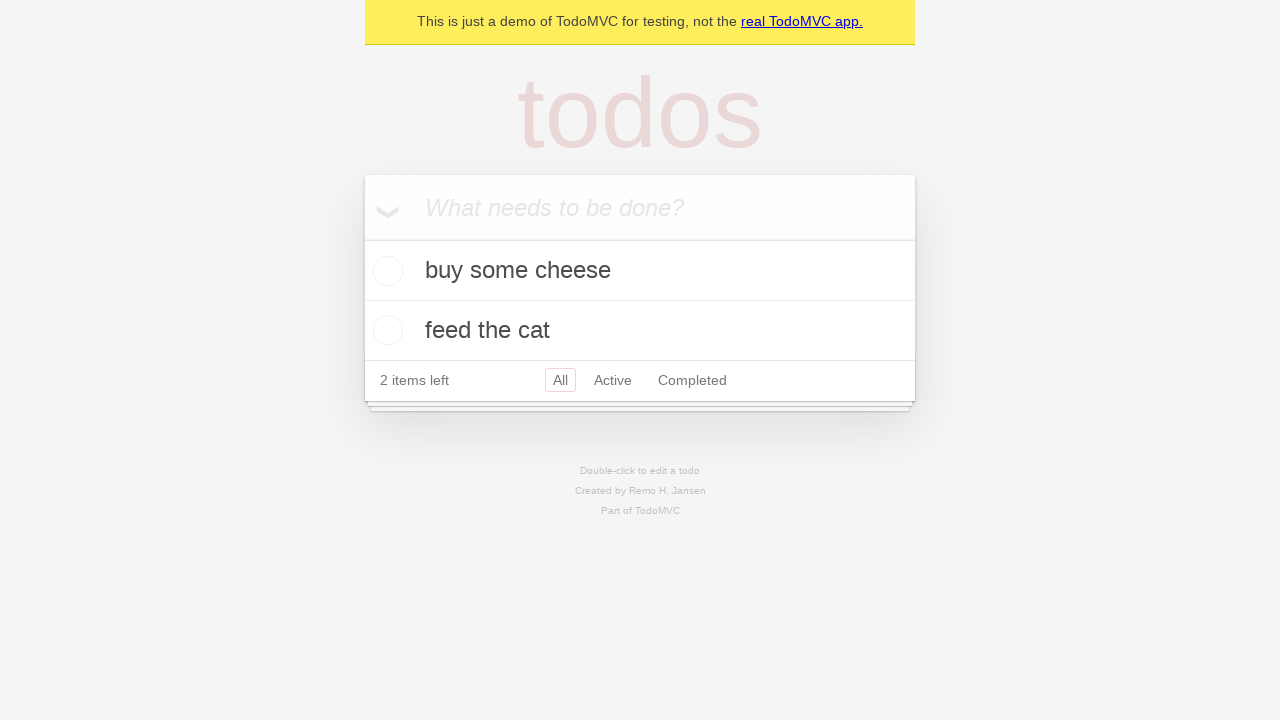

Filled new todo field with 'book a doctors appointment' on internal:attr=[placeholder="What needs to be done?"i]
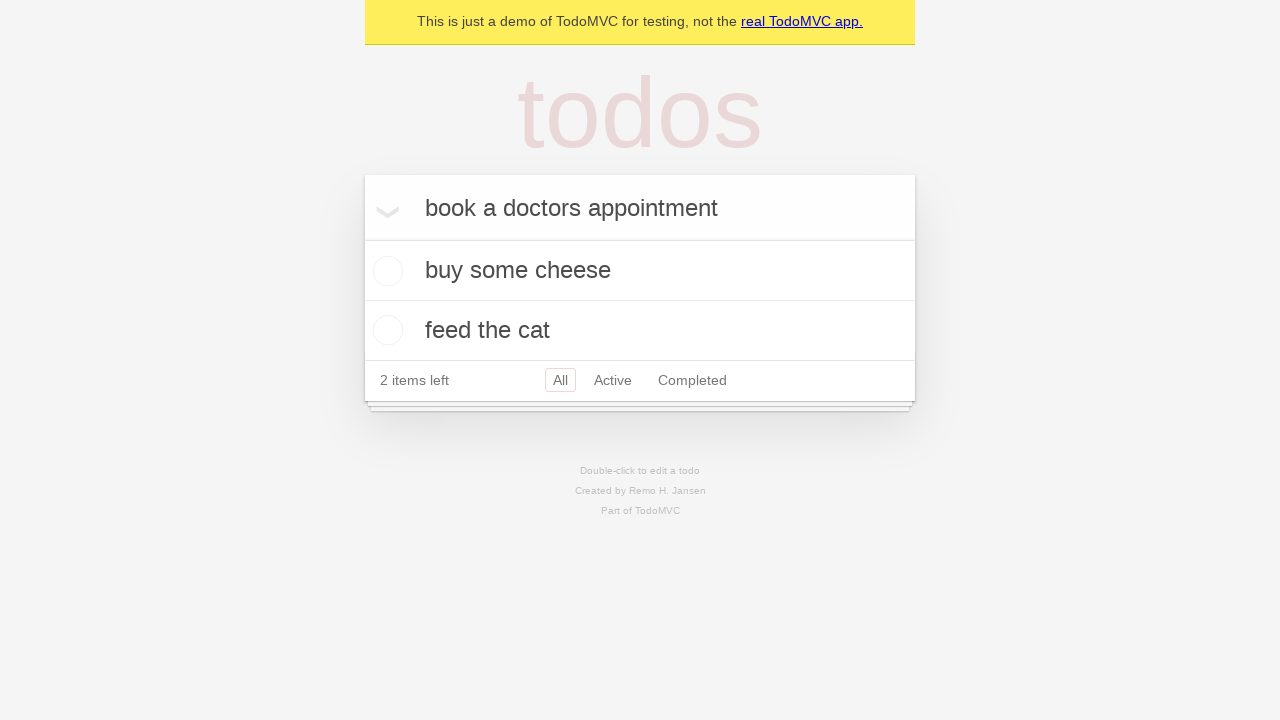

Pressed Enter to create todo 'book a doctors appointment' on internal:attr=[placeholder="What needs to be done?"i]
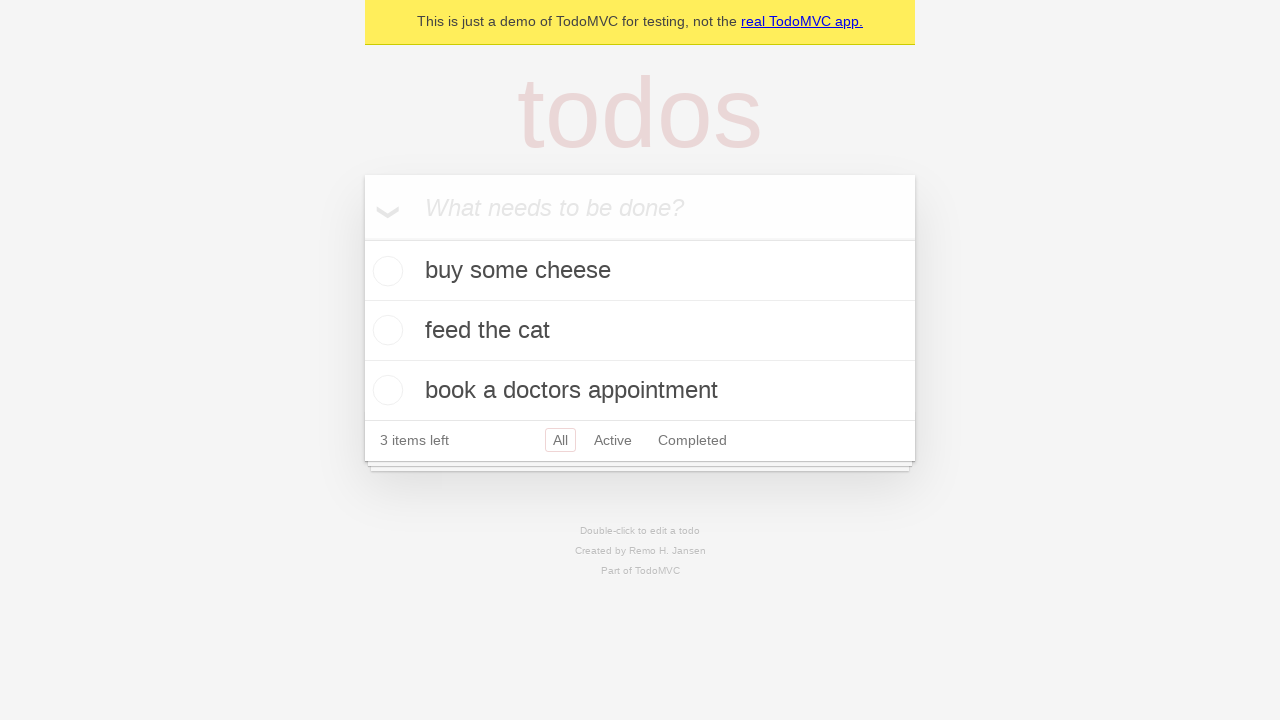

Double-clicked second todo item to enter edit mode at (640, 331) on internal:testid=[data-testid="todo-item"s] >> nth=1
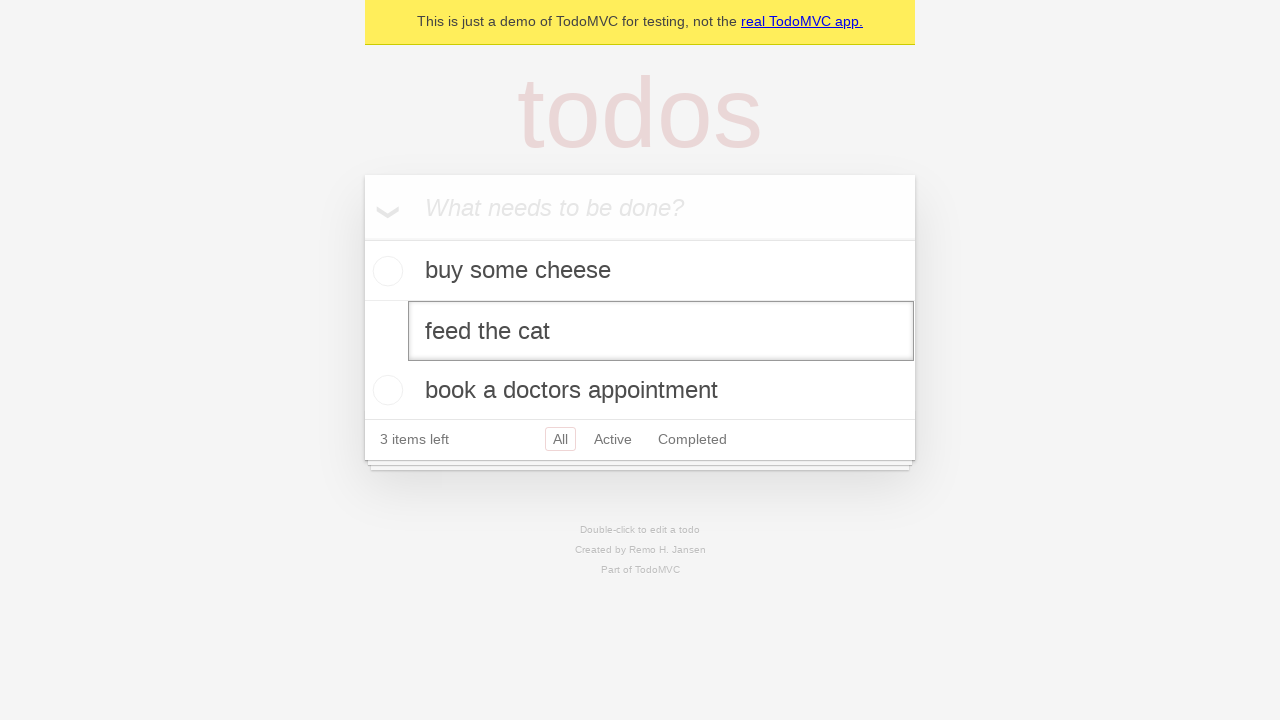

Filled edit field with new text 'buy some sausages' on internal:testid=[data-testid="todo-item"s] >> nth=1 >> internal:role=textbox[nam
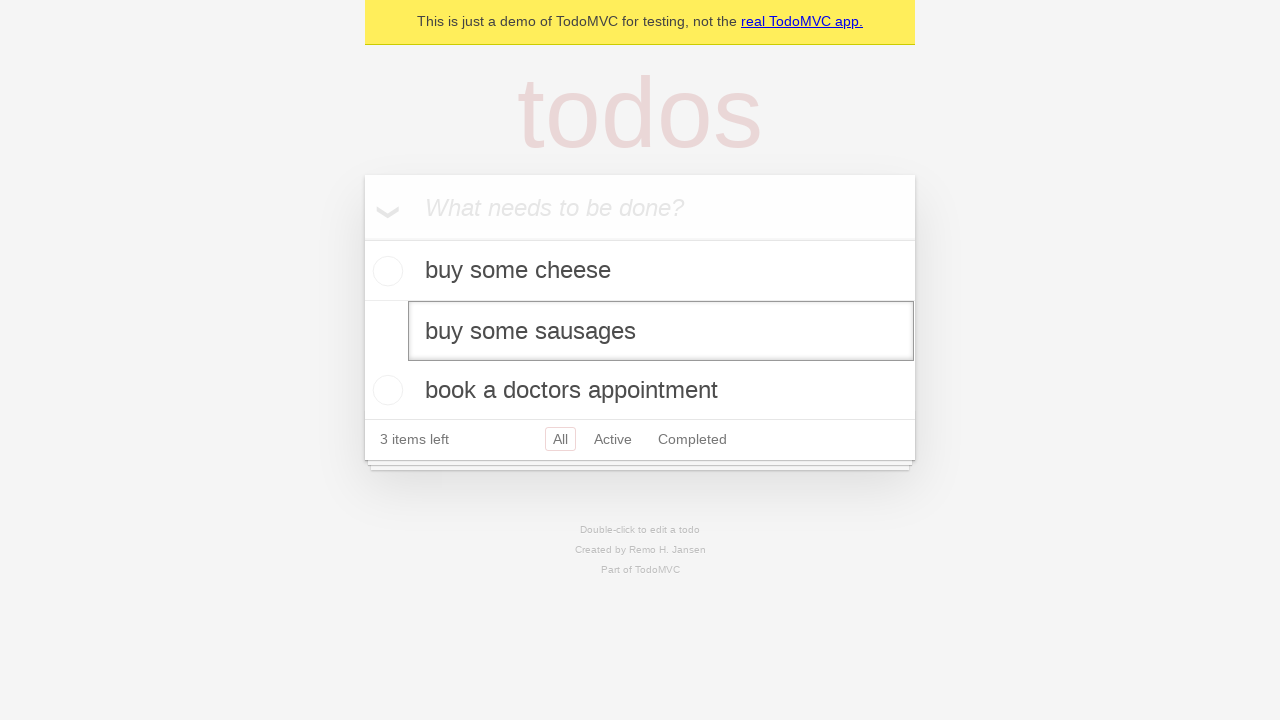

Dispatched blur event to save edits
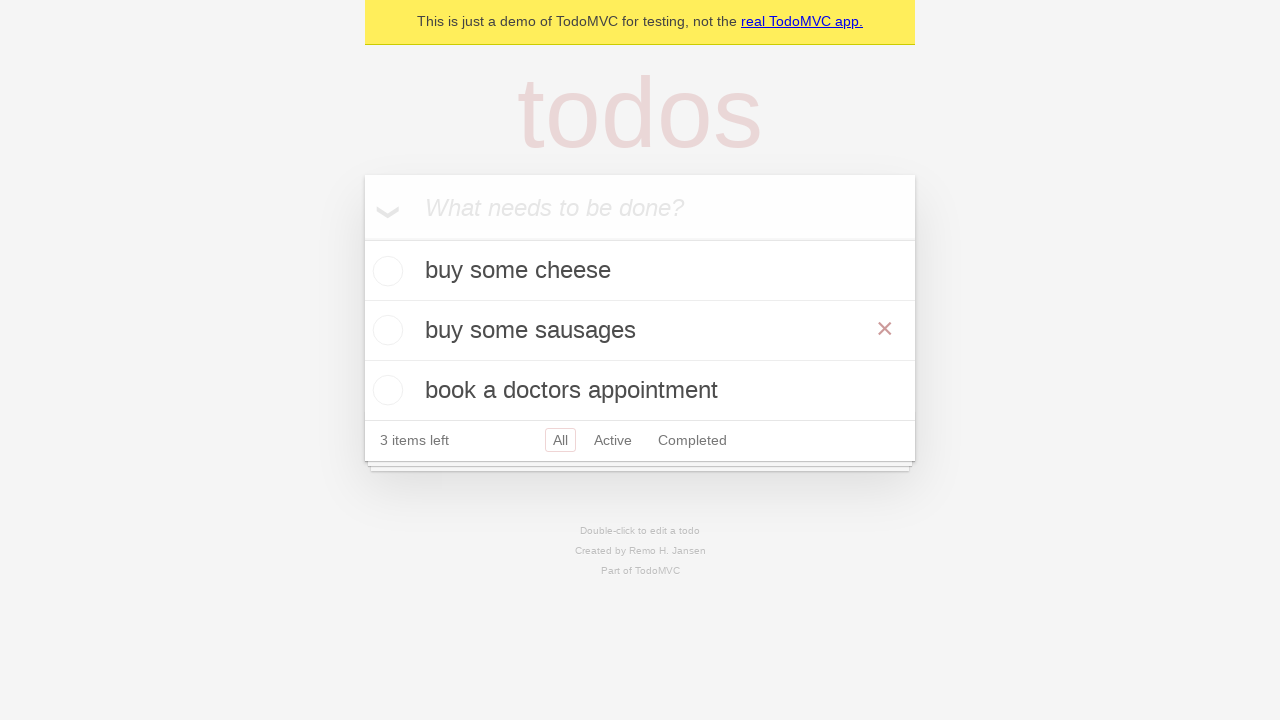

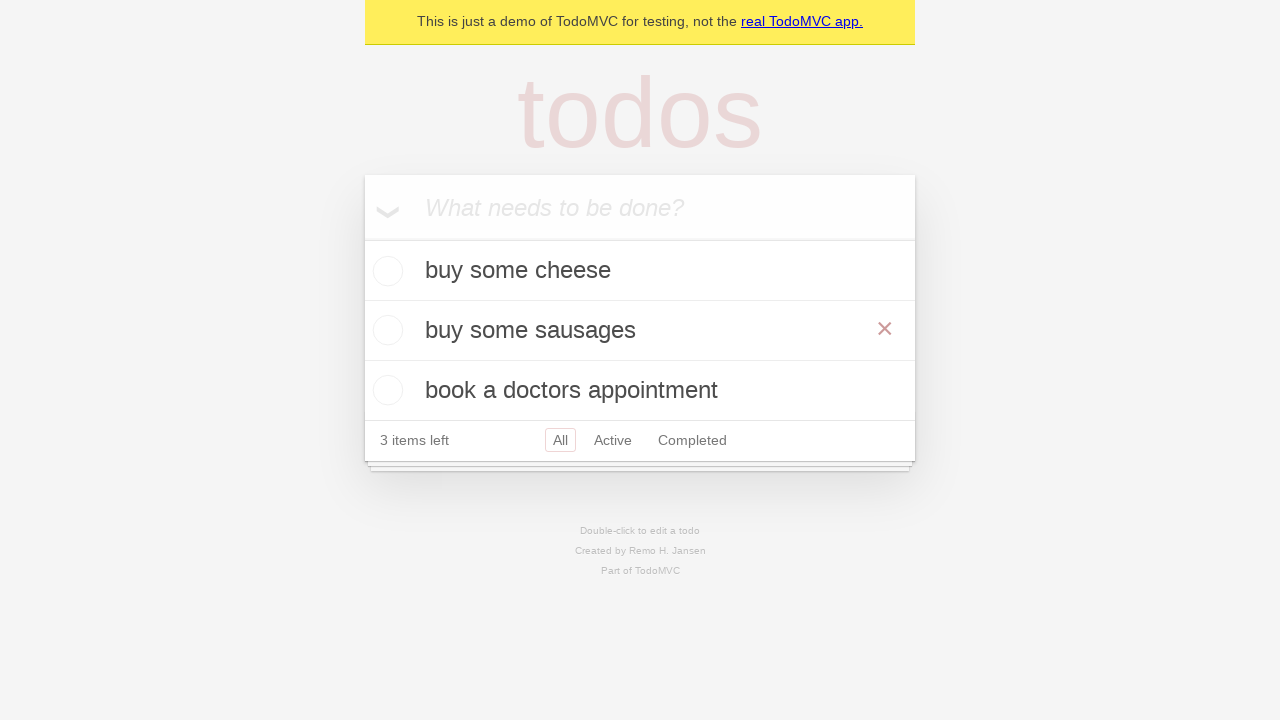